Tests right-click context menu functionality by right-clicking on an element to open a context menu, then clicking the "Copy" option from the menu.

Starting URL: http://swisnl.github.io/jQuery-contextMenu/demo.html

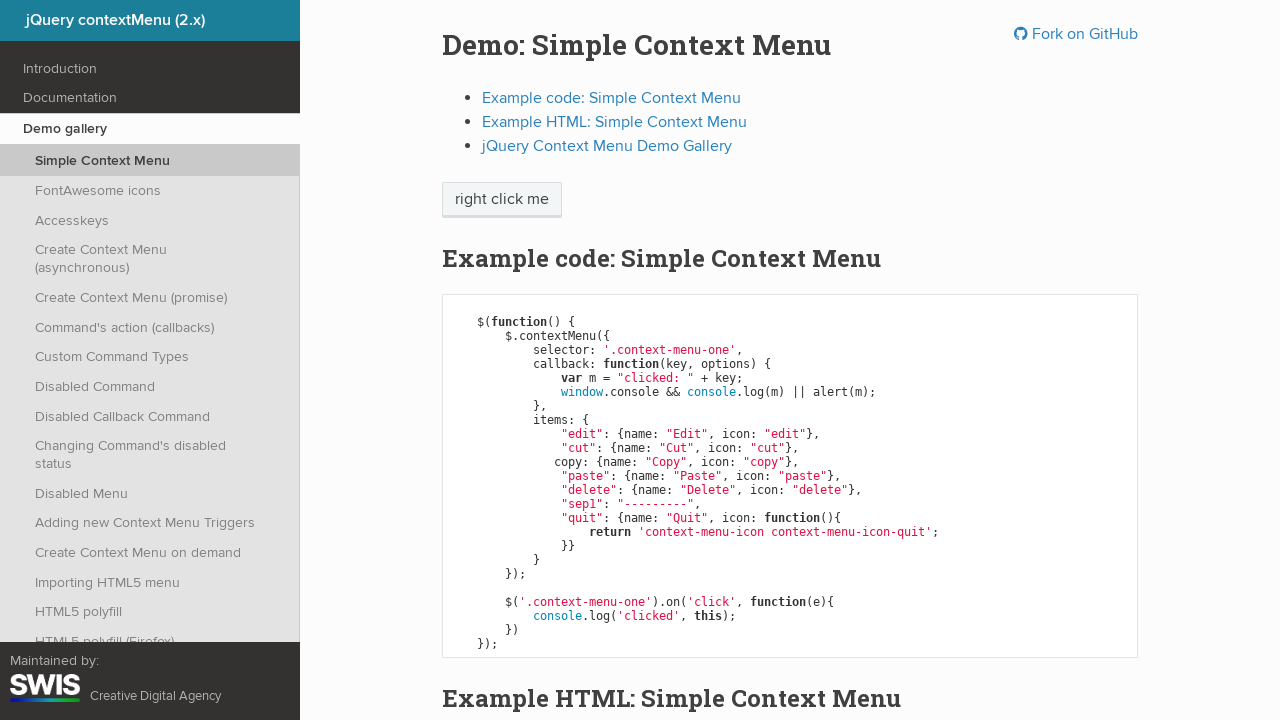

Right-clicked on 'right click me' element to open context menu at (502, 200) on //span[text()='right click me']
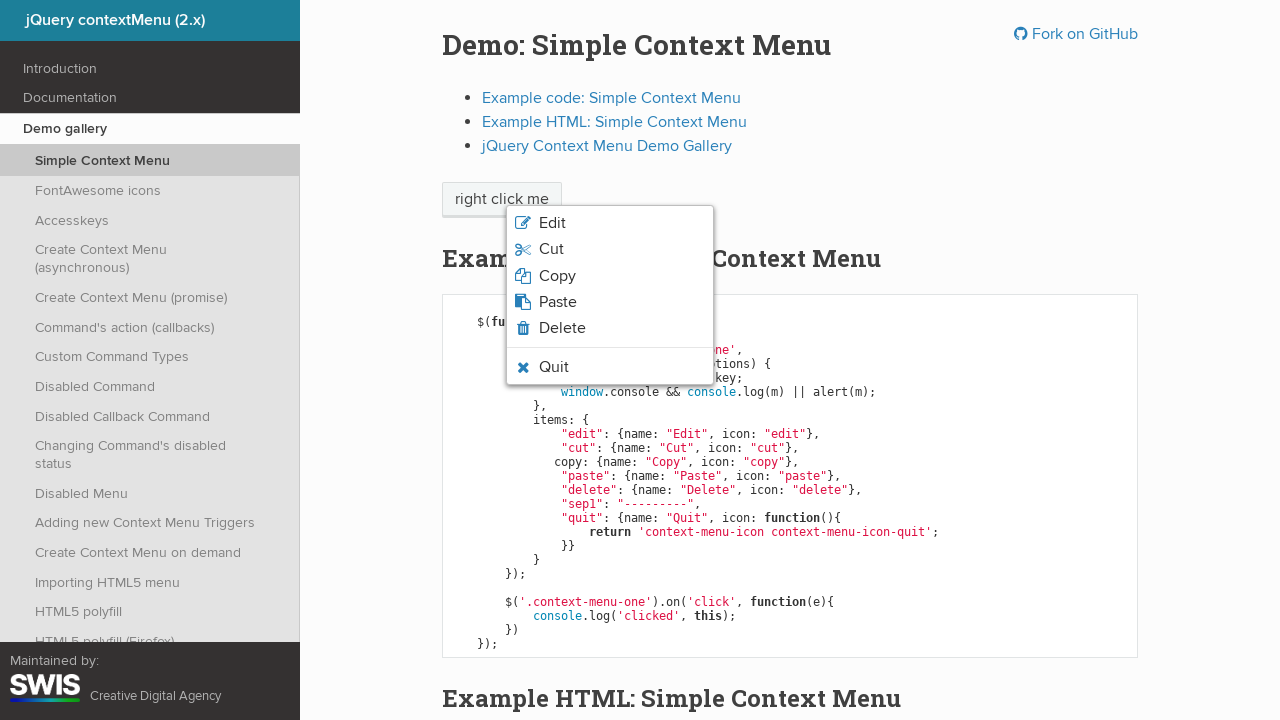

Clicked 'Copy' option from context menu at (557, 276) on xpath=//span[text()='Copy']
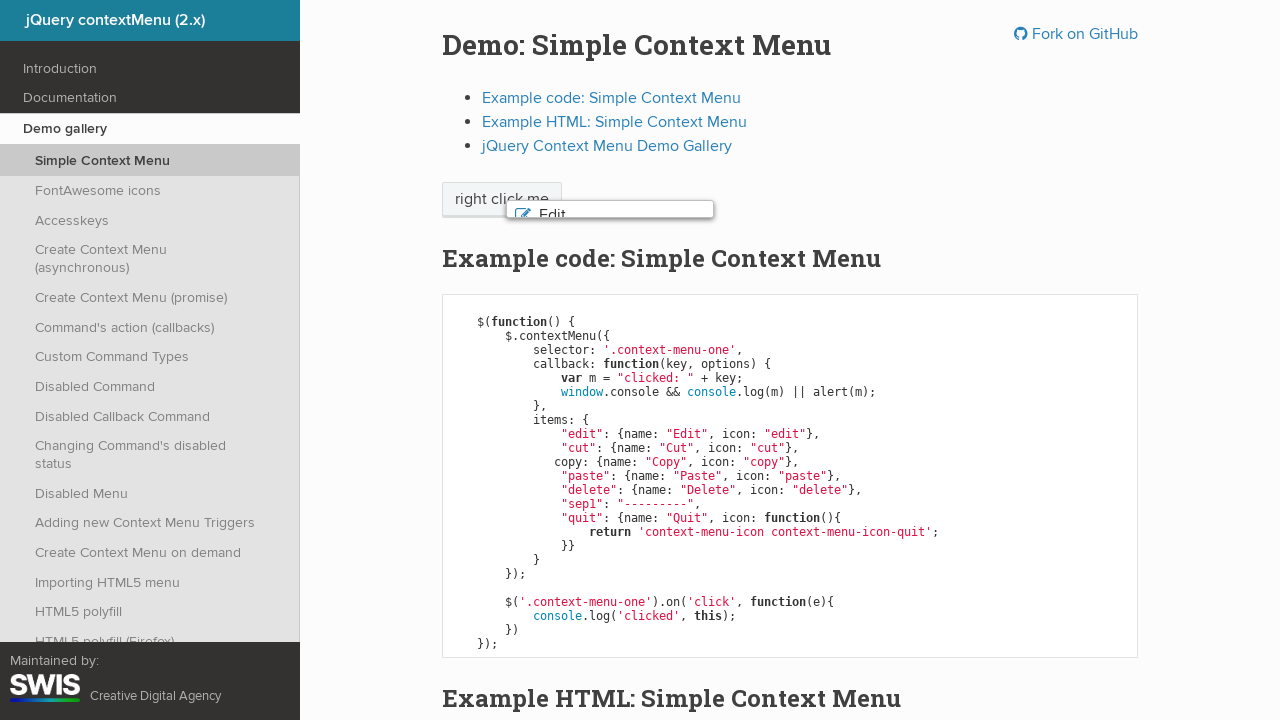

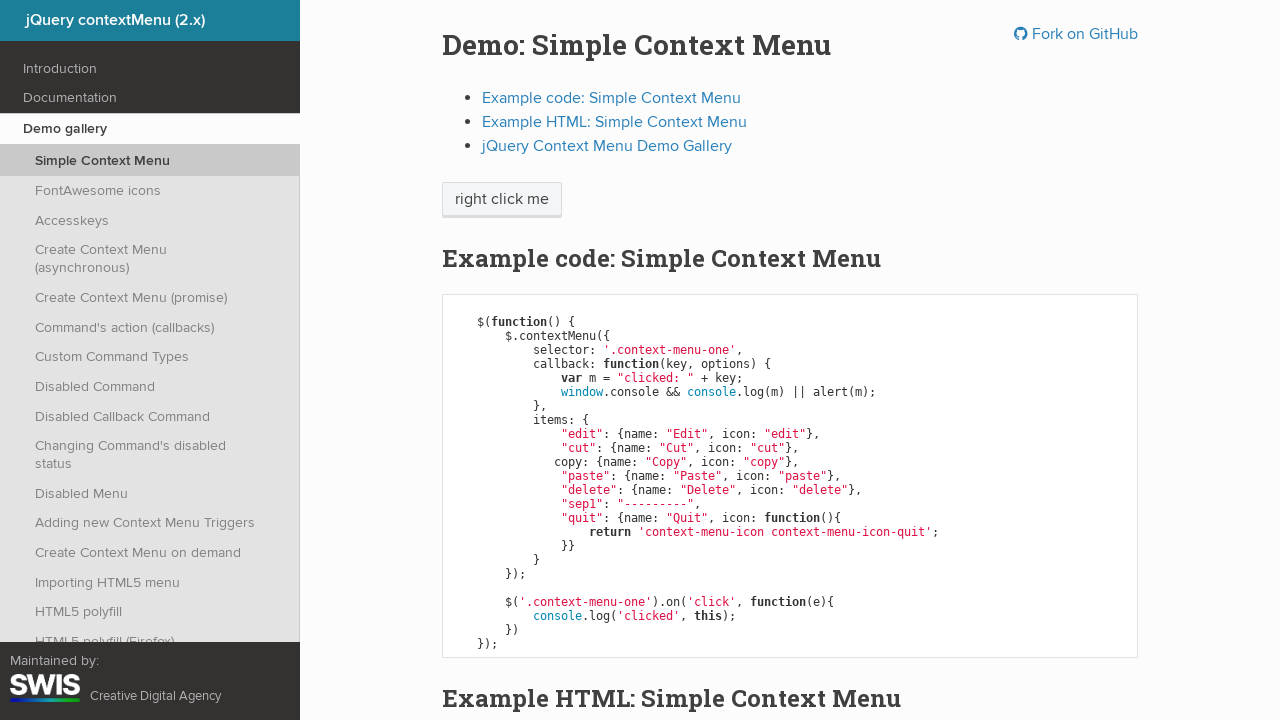